Demonstrates mouse events by drawing a square shape on a web-based paint canvas application using mouse move, down, and up actions.

Starting URL: https://paint.js.org/

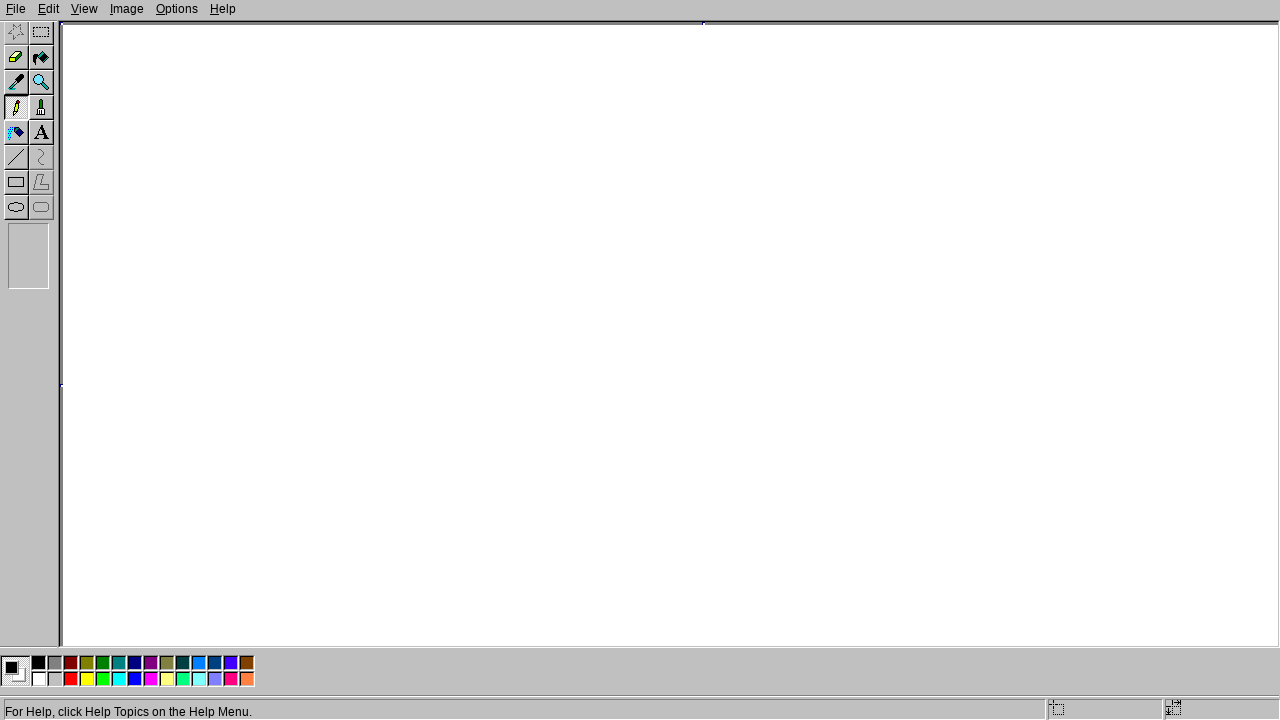

Moved mouse to starting position (200, 200) at (200, 200)
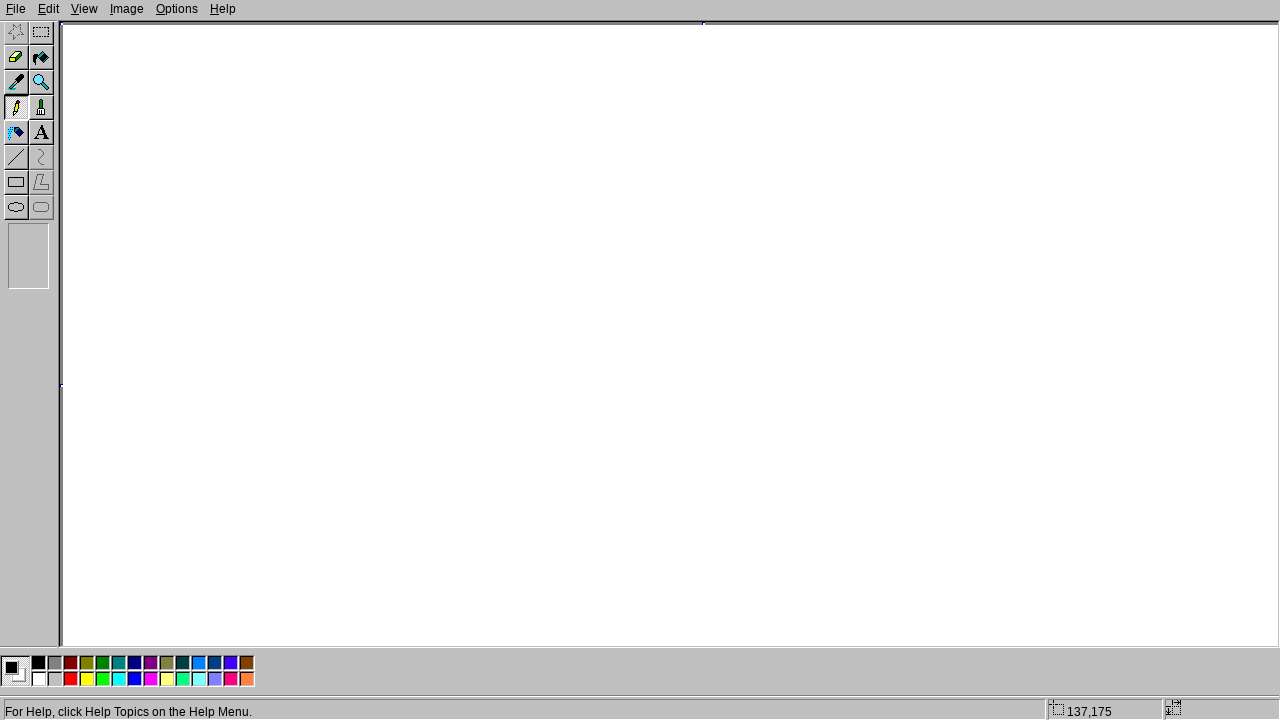

Pressed mouse button down to start drawing at (200, 200)
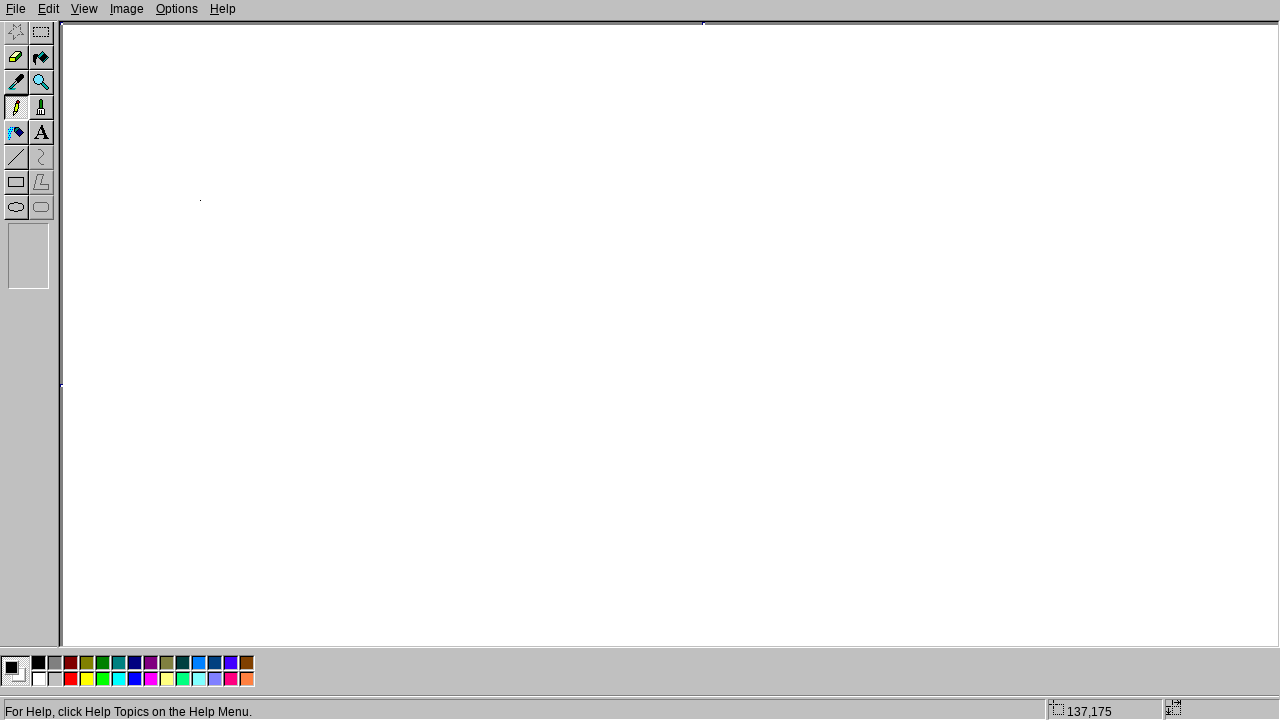

Moved mouse right to (400, 200) - drawing top-right corner of square at (400, 200)
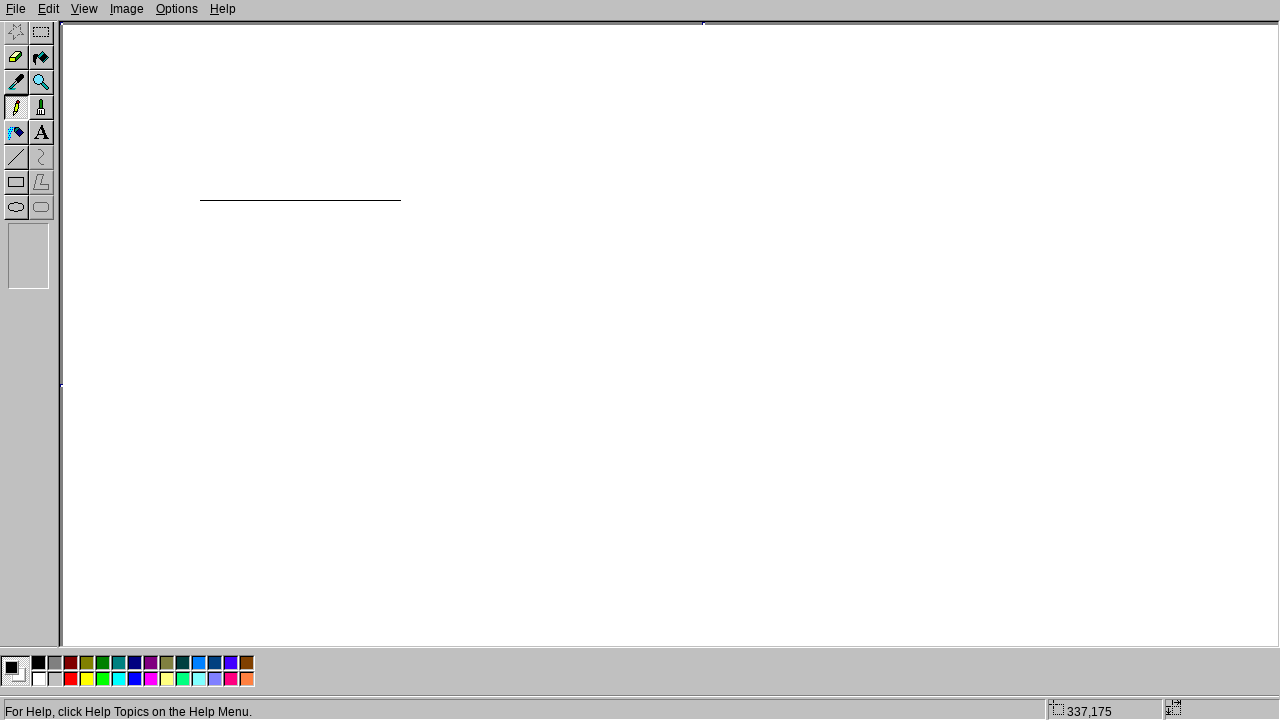

Moved mouse down to (400, 400) - drawing bottom-right corner of square at (400, 400)
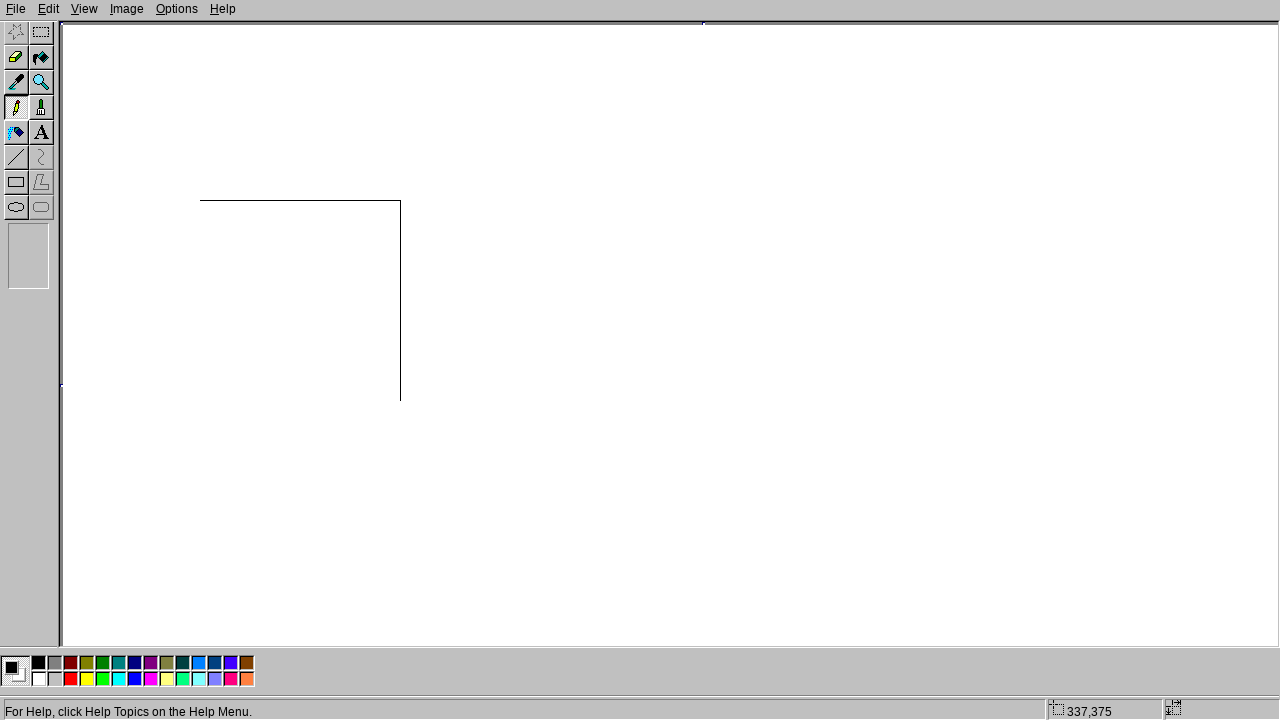

Moved mouse left to (200, 400) - drawing bottom-left corner of square at (200, 400)
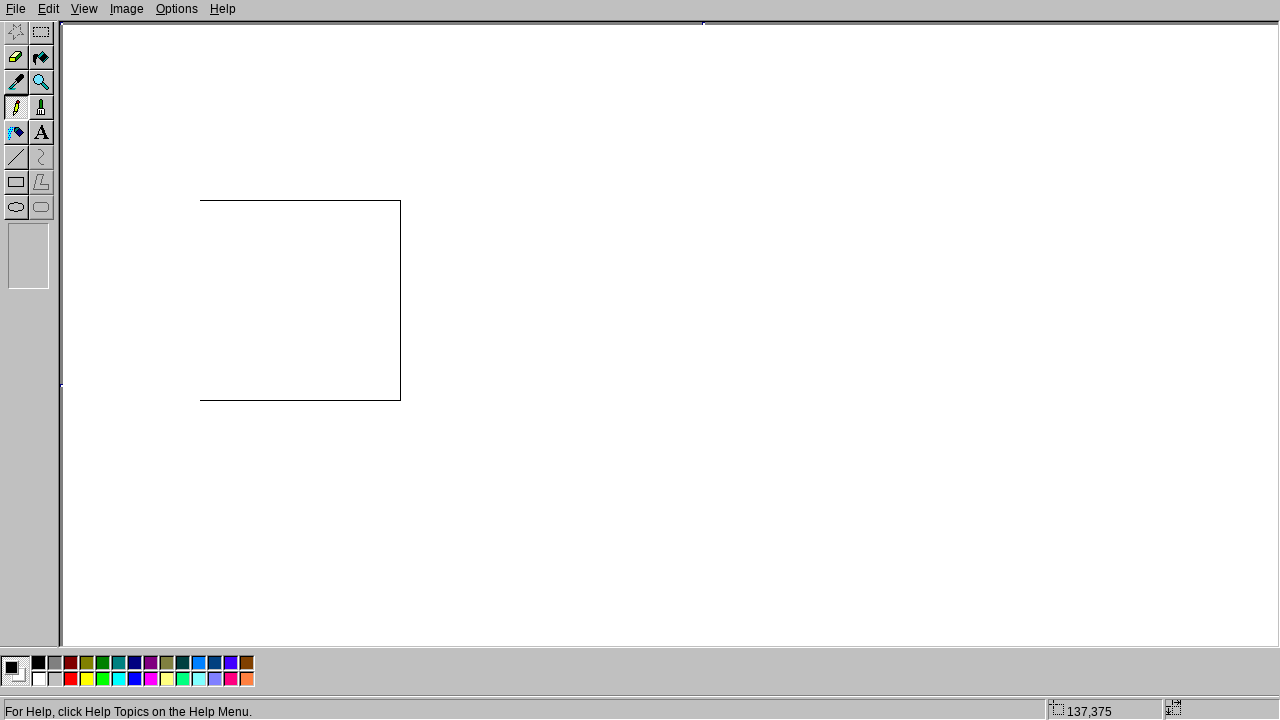

Moved mouse back to starting position (200, 200) - completing the square at (200, 200)
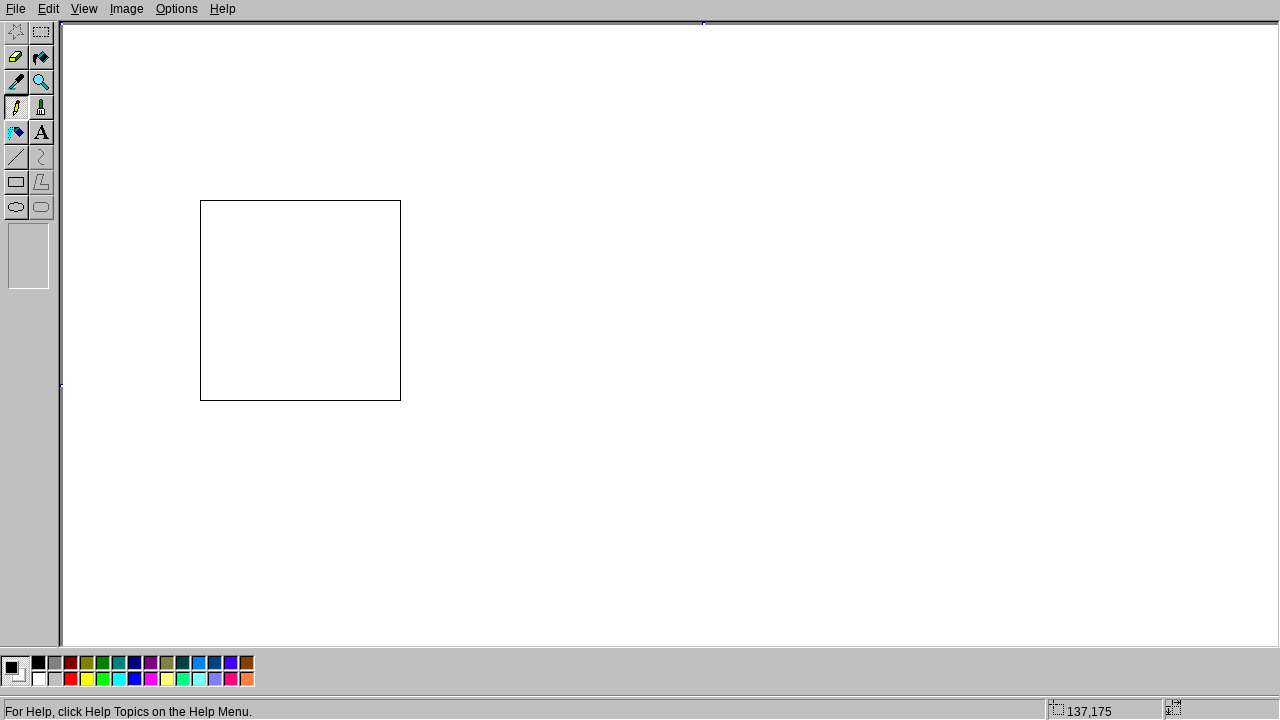

Released mouse button to finish drawing the square at (200, 200)
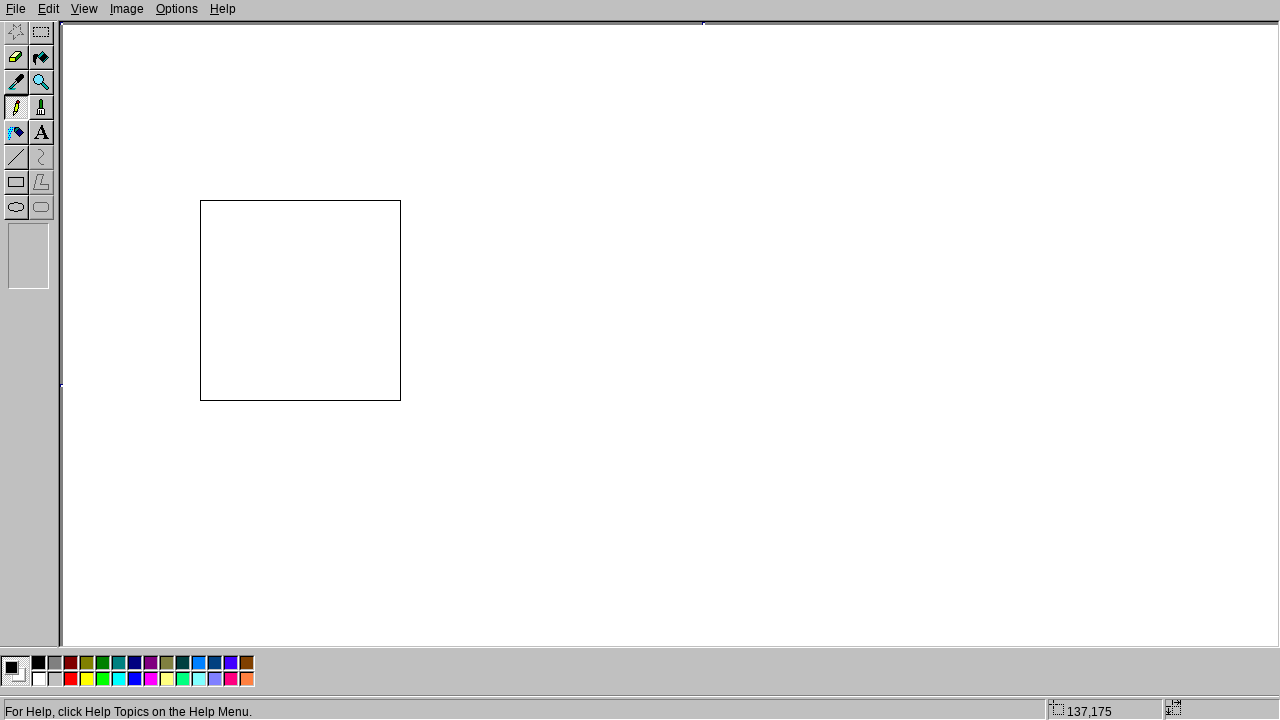

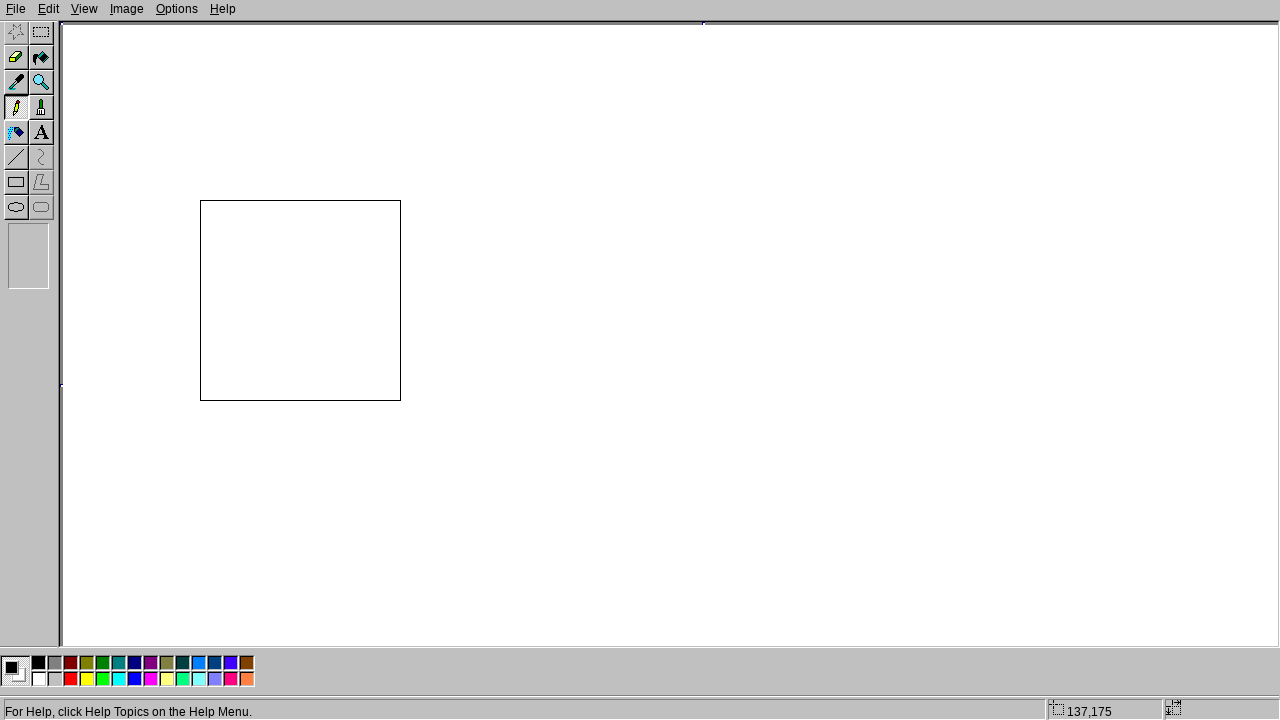